Verifies that the email and password input fields have correct input types on the login page

Starting URL: https://vue-demo.daniel-avellaneda.com

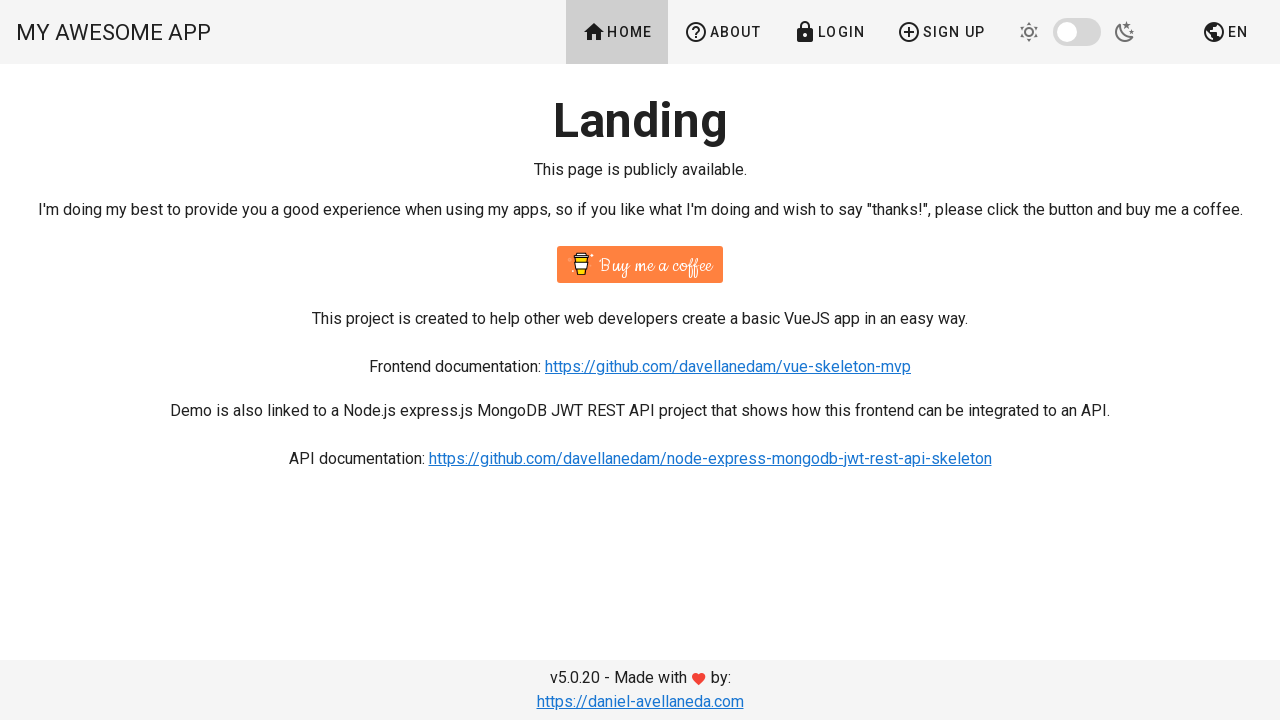

Clicked Login link to navigate to login page at (829, 32) on a:has-text('Login')
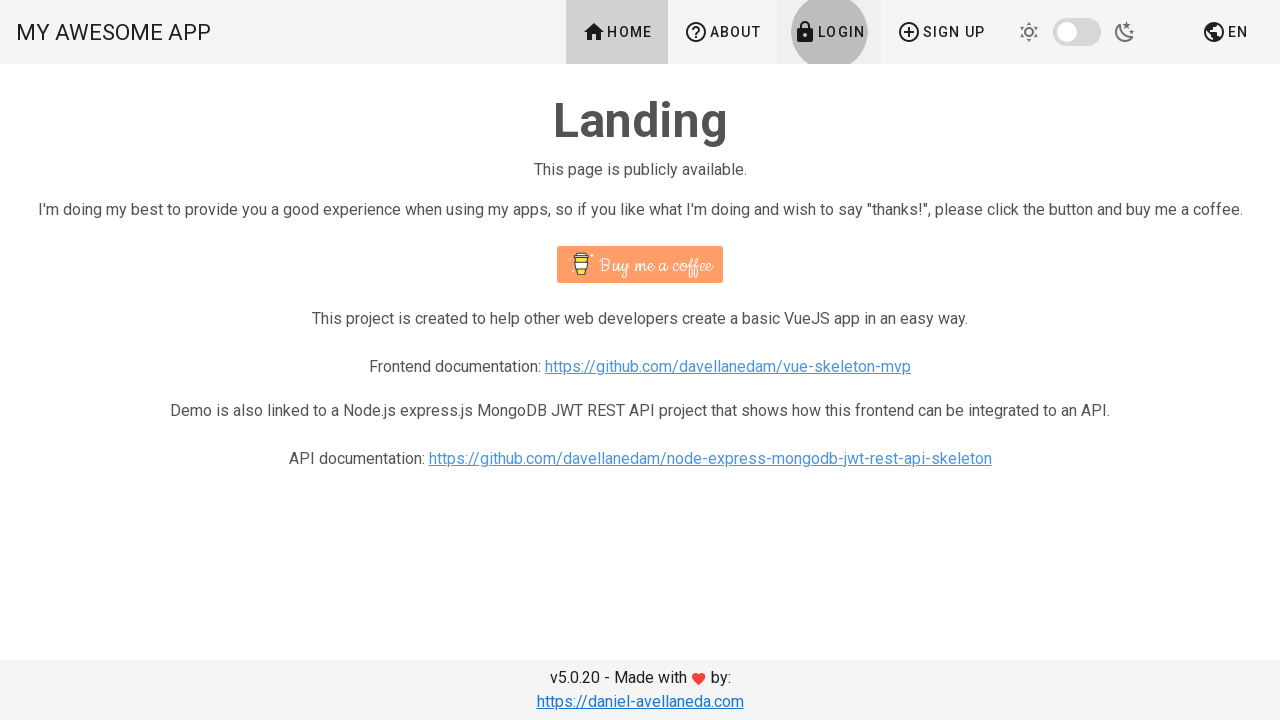

Located email input field with type='email'
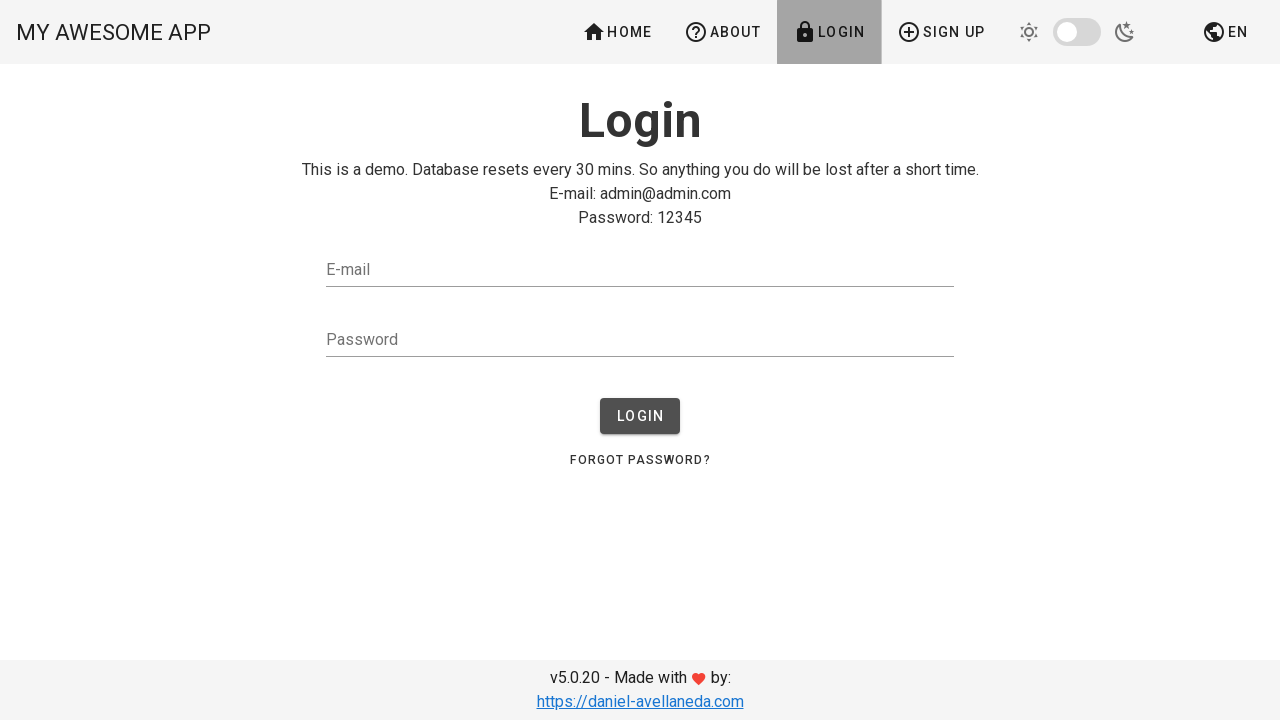

Email input field is visible and ready
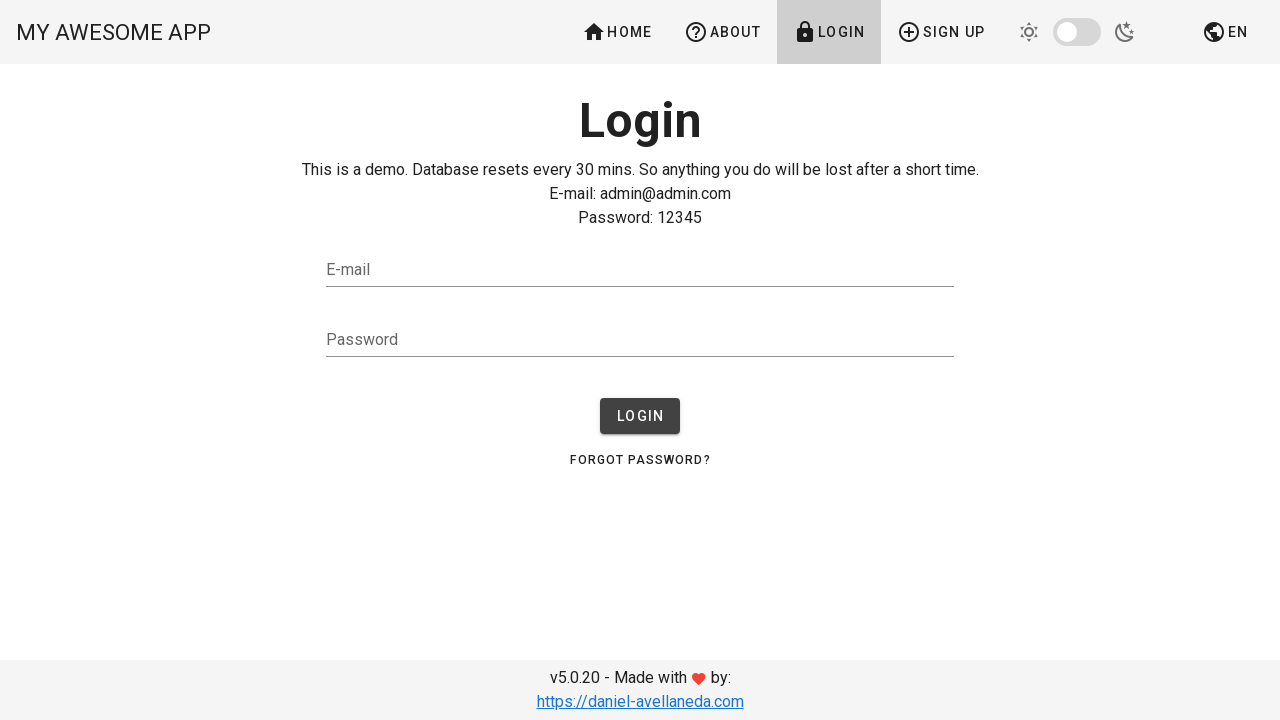

Located password input field with type='password'
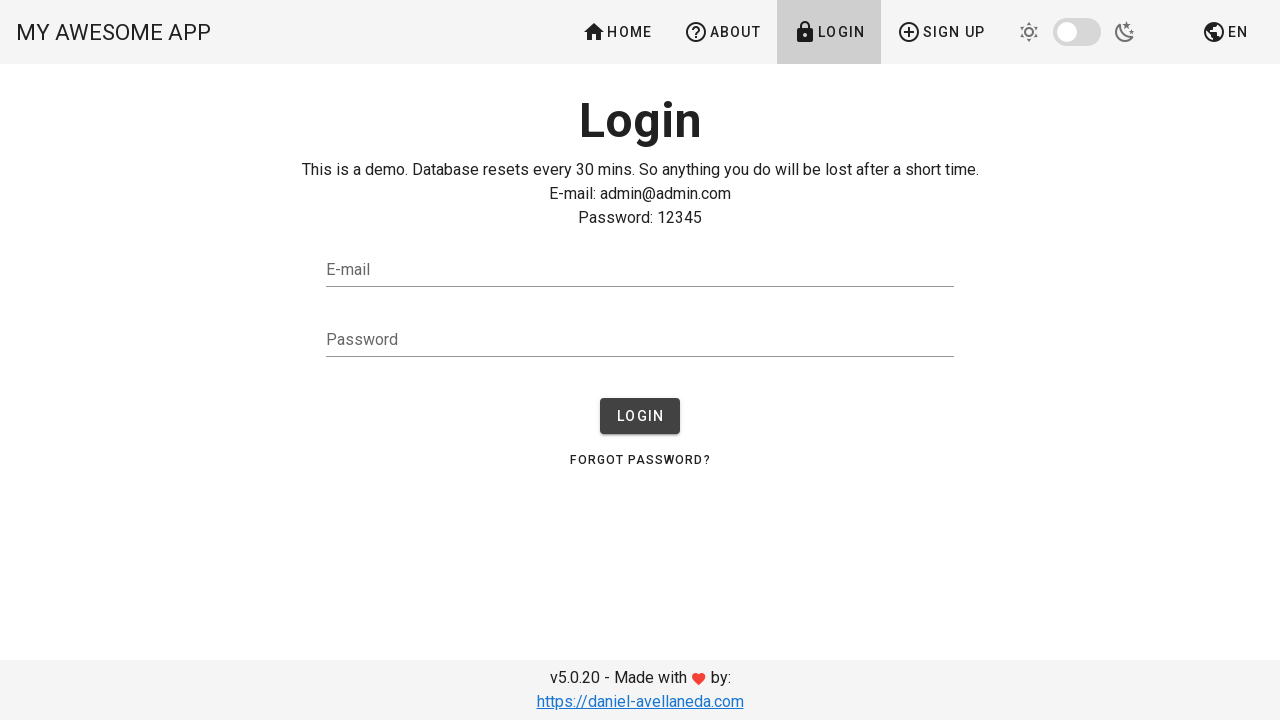

Password input field is visible and ready
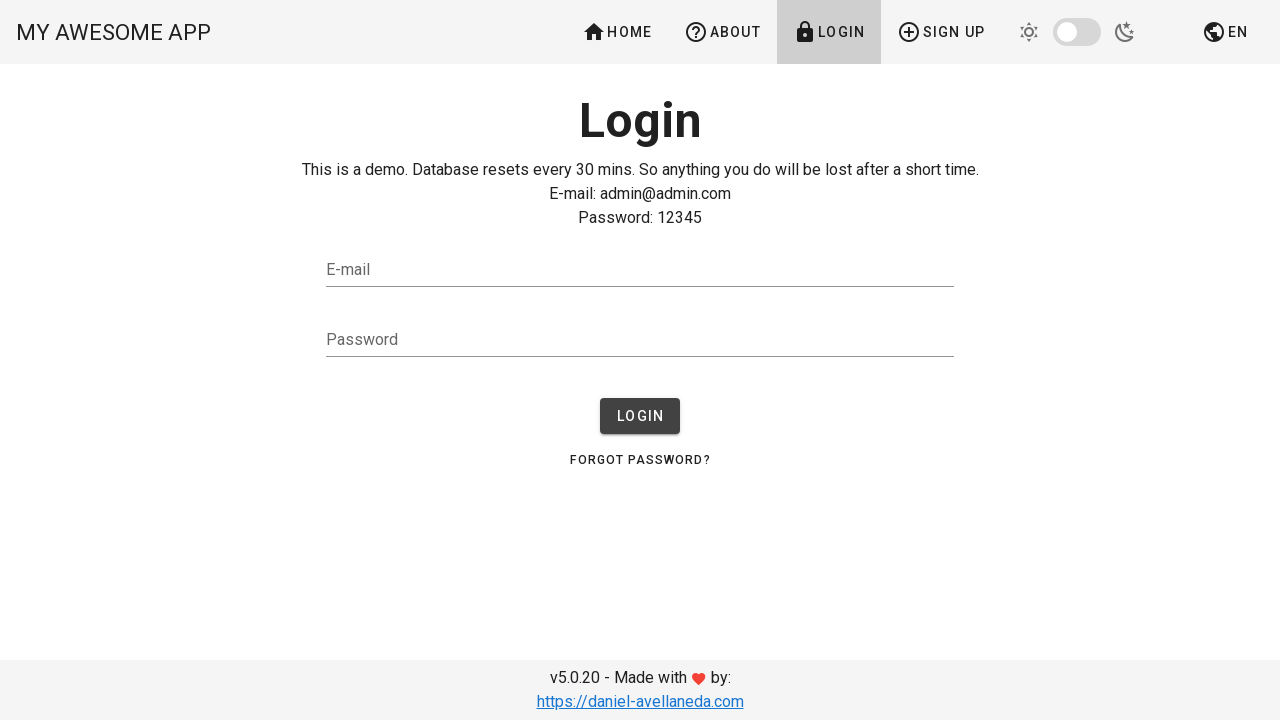

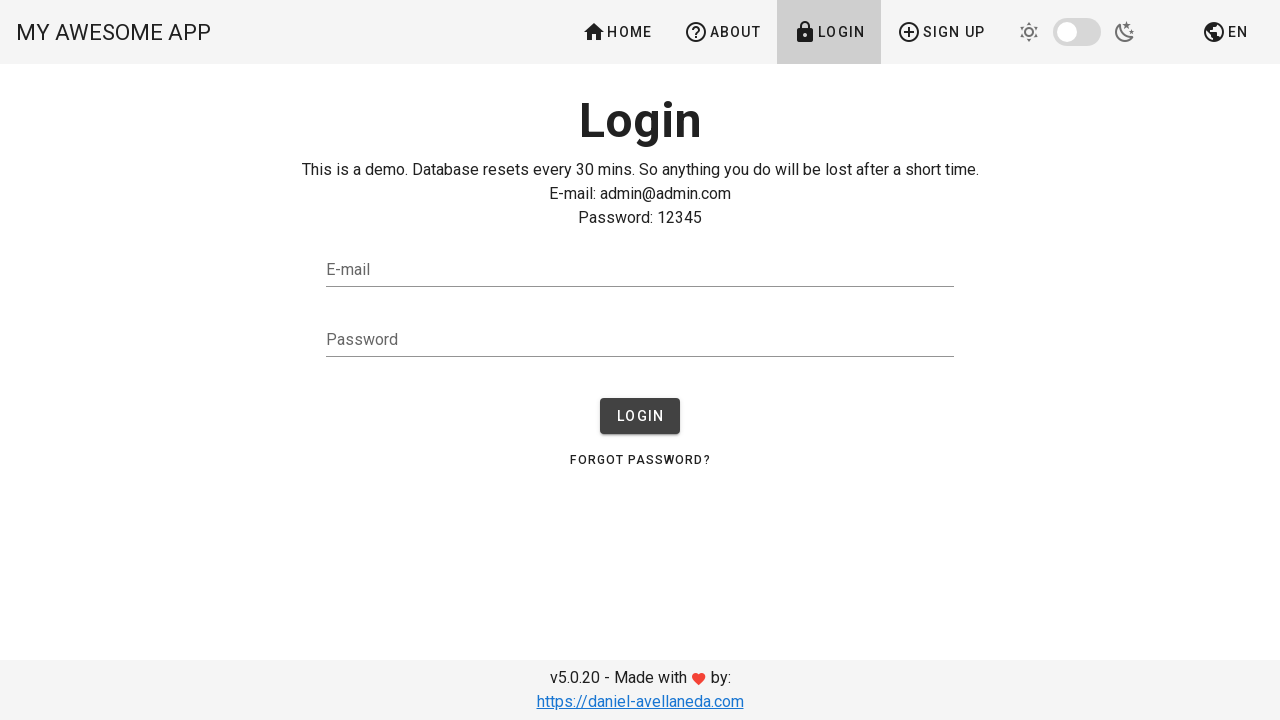